Opens a link in a new window using Shift+click keyboard modifier.

Starting URL: https://the-internet.herokuapp.com/

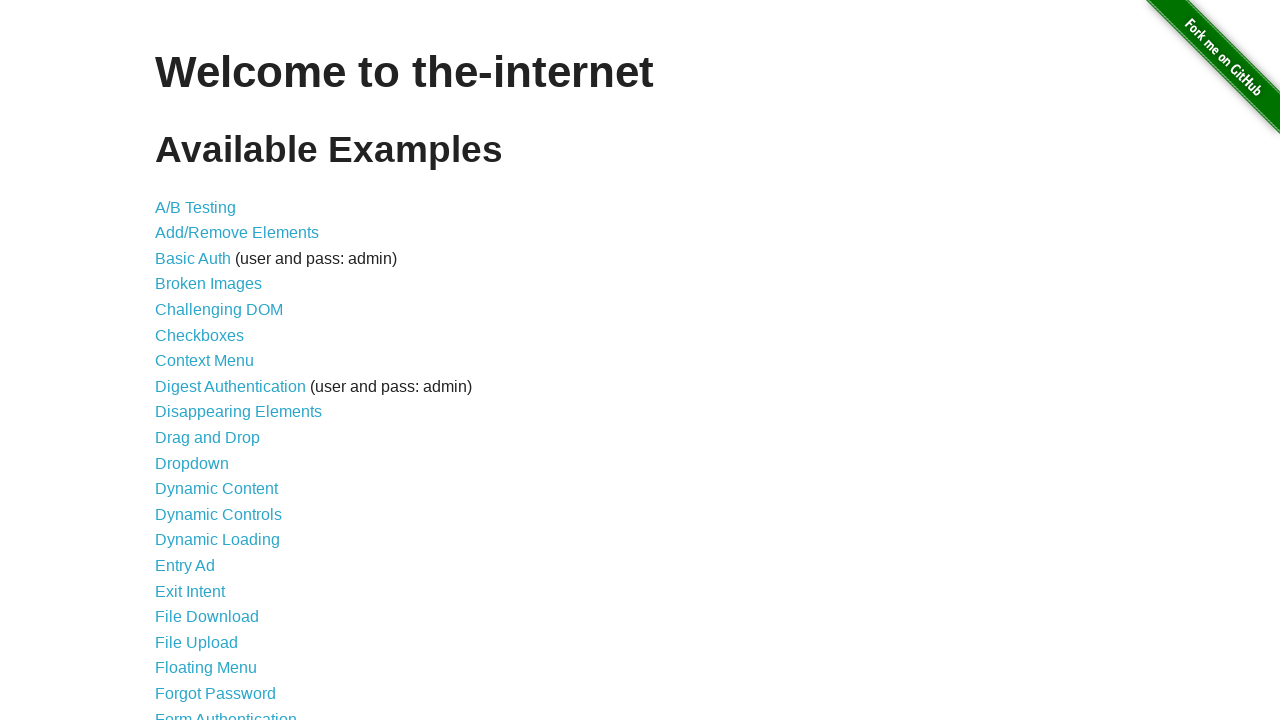

Created a new page/window
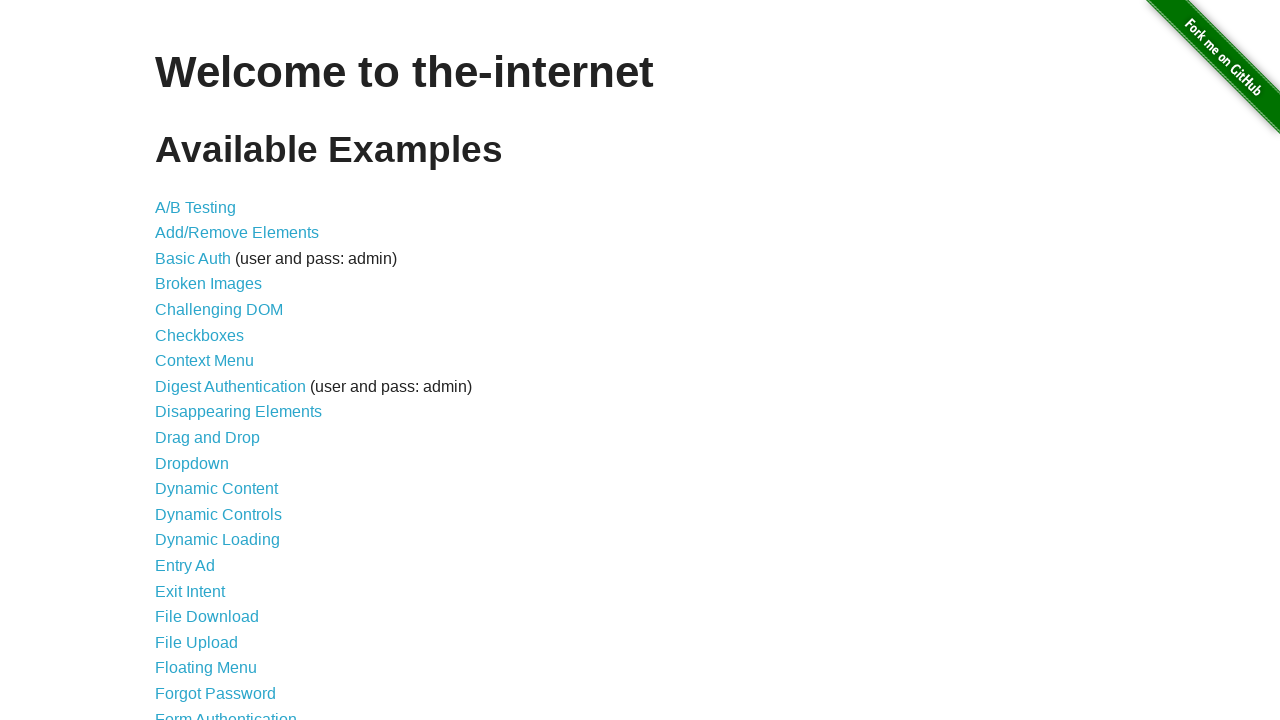

Navigated new page to A/B Testing URL
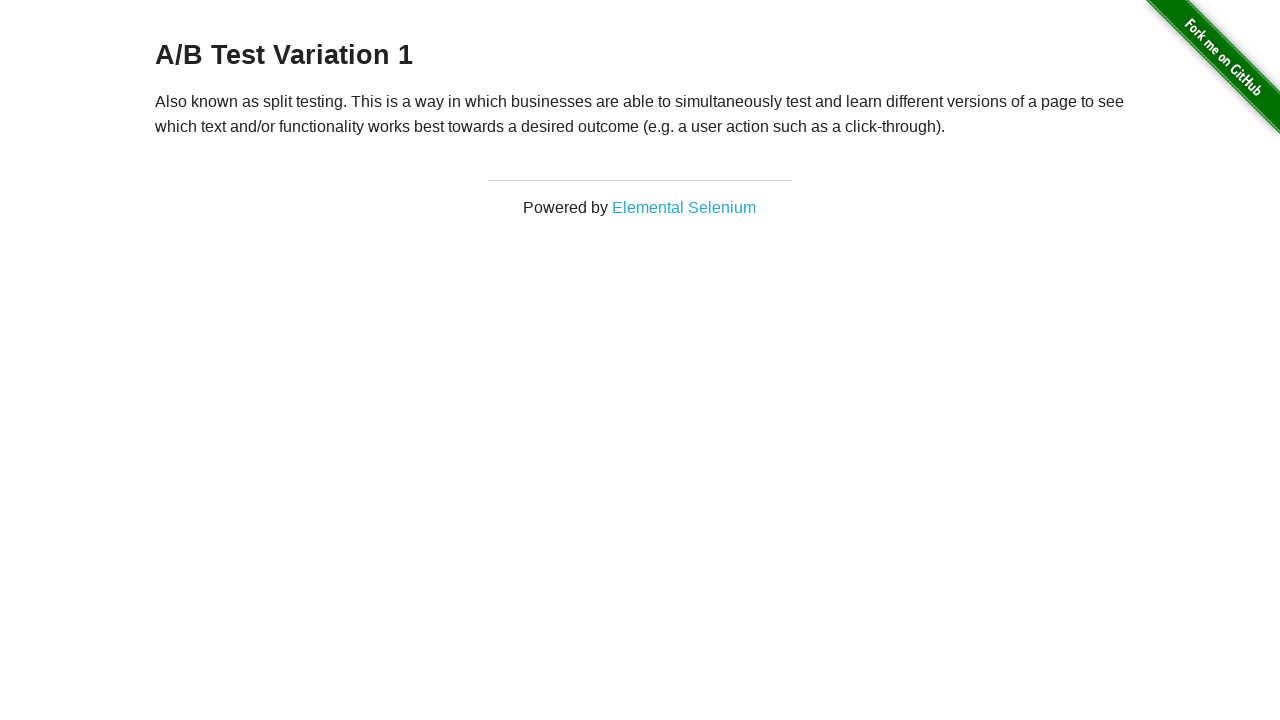

Verified h3 element loaded on new page
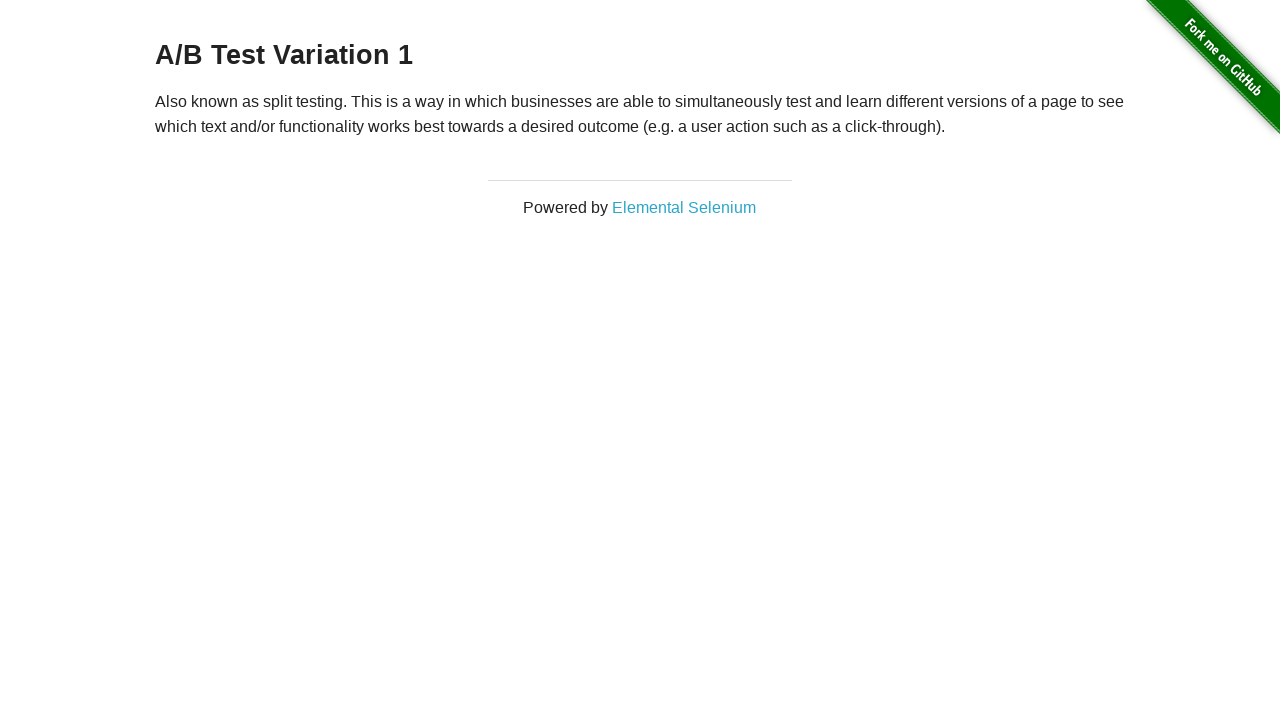

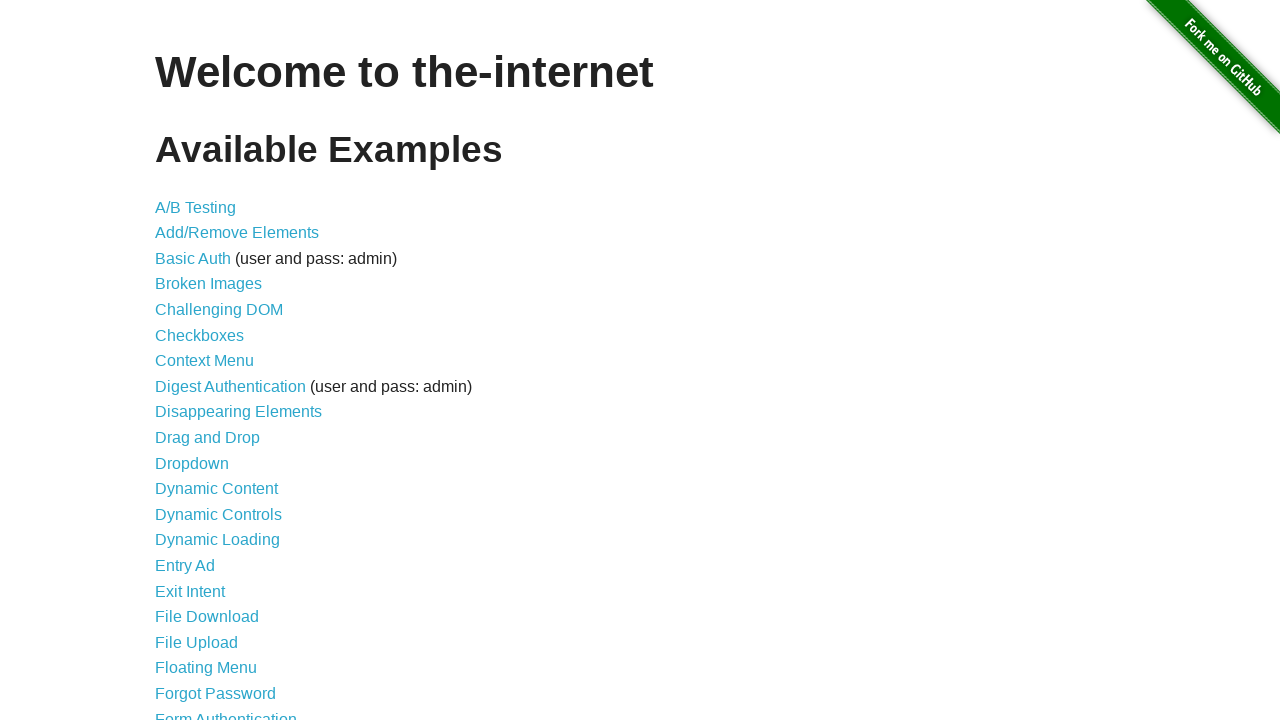